Tests table sorting functionality by clicking the sort icon on a column and verifying the data is sorted. Also tests pagination by navigating through pages to find a specific item (Cherry).

Starting URL: https://rahulshettyacademy.com/seleniumPractise/#/offers

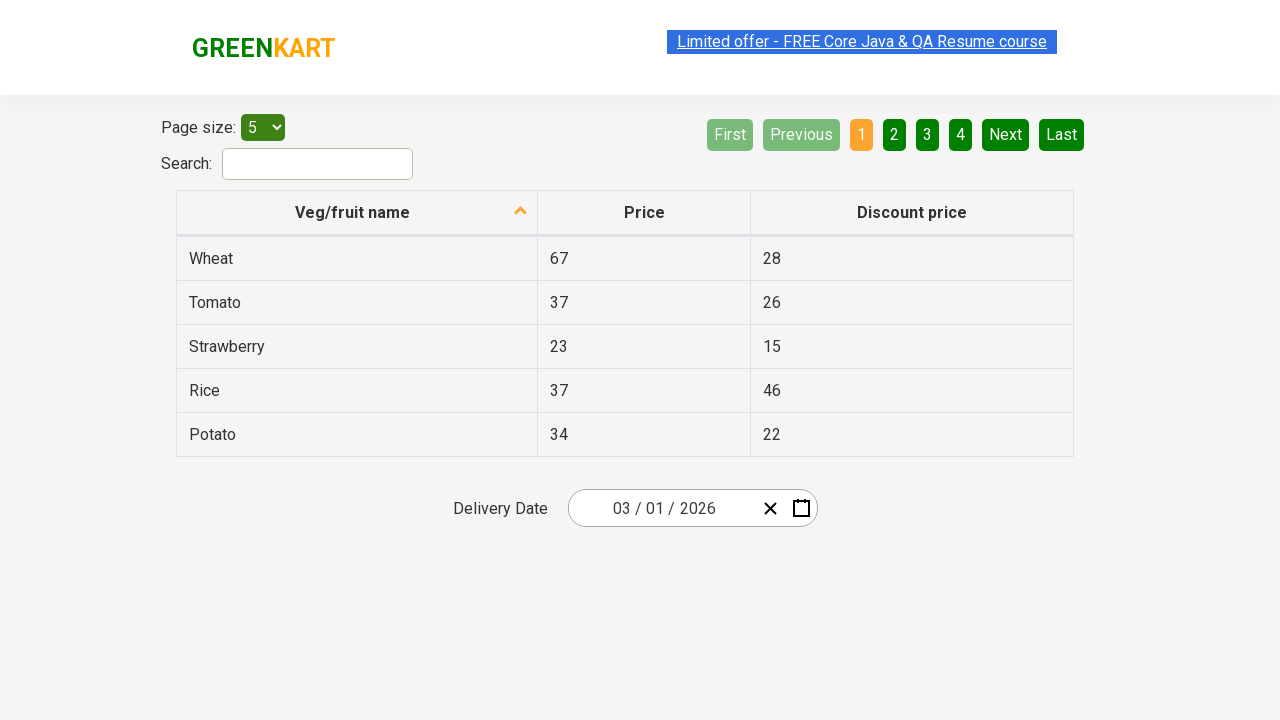

Clicked sort icon to sort column in descending order at (521, 212) on .sort-icon.sort-descending
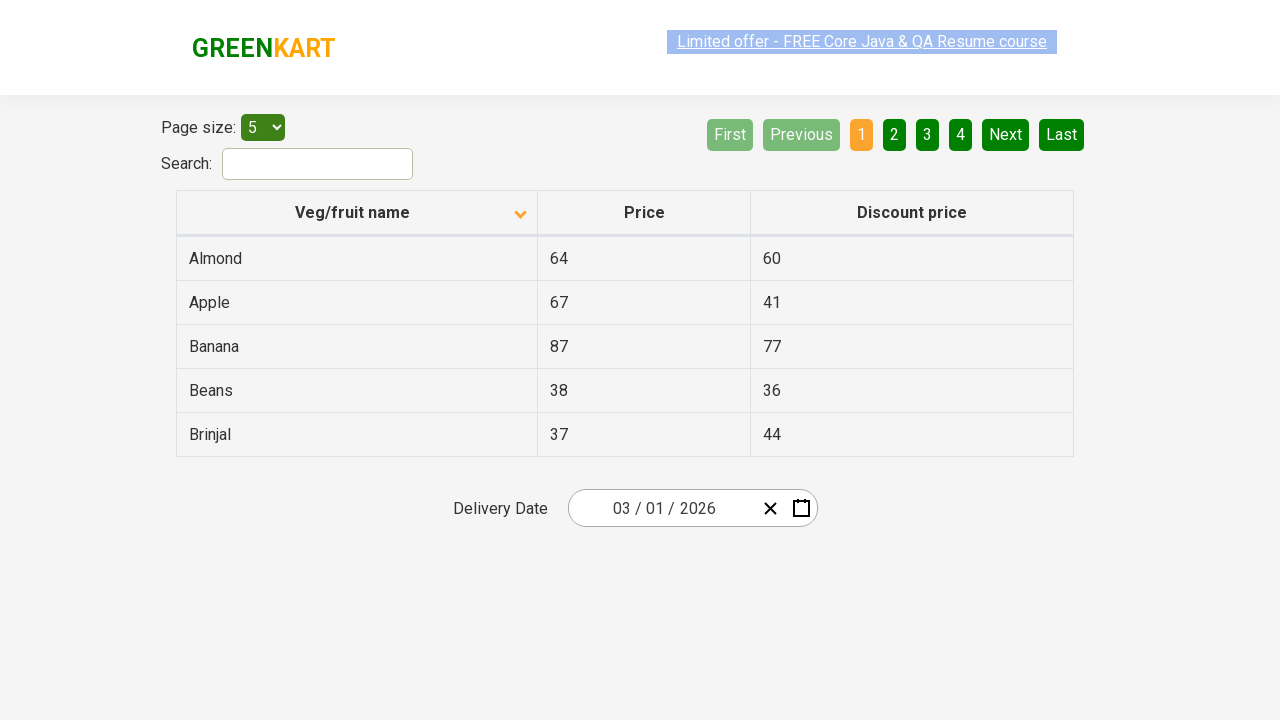

Table loaded with first column data visible
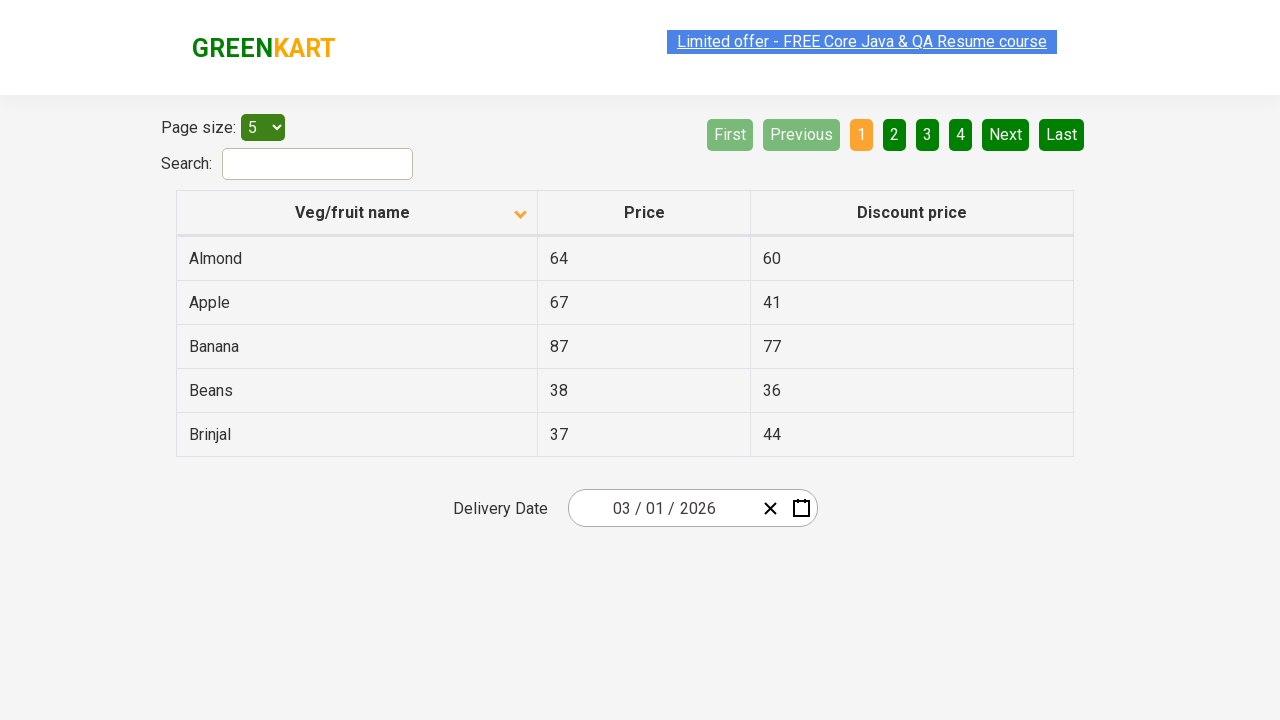

Retrieved 5 items from first column
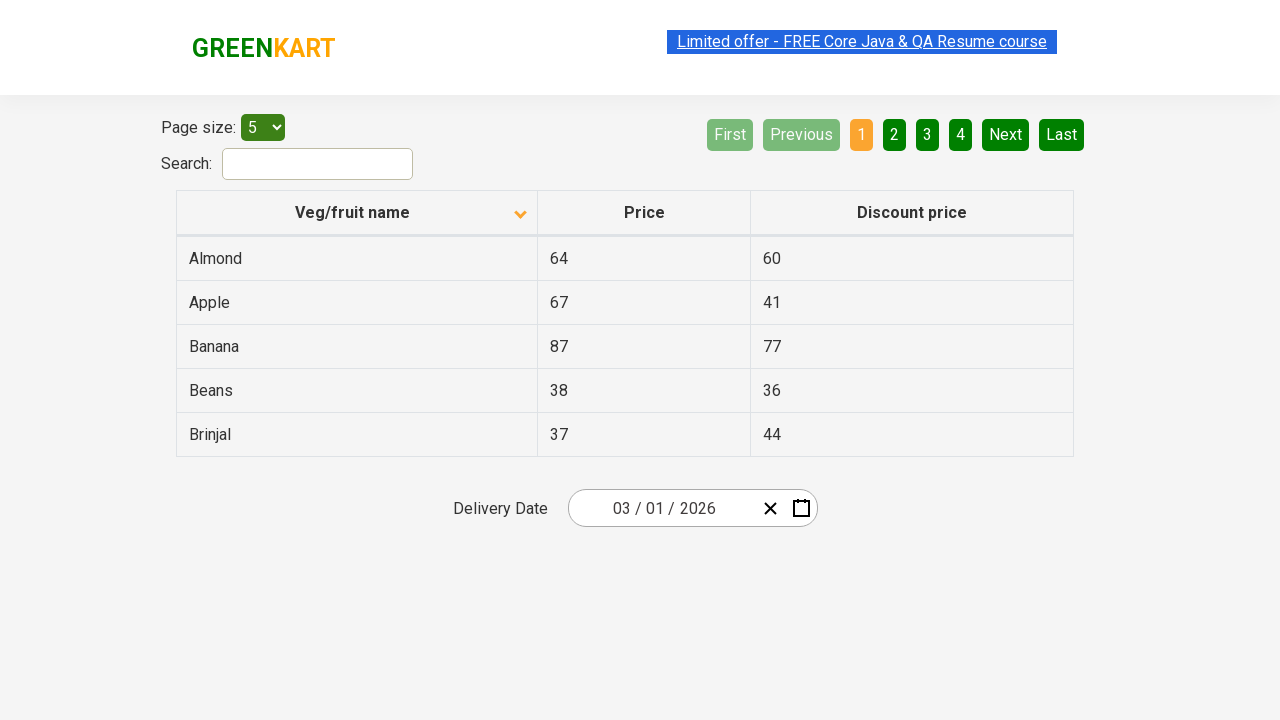

Verified that column data is sorted correctly
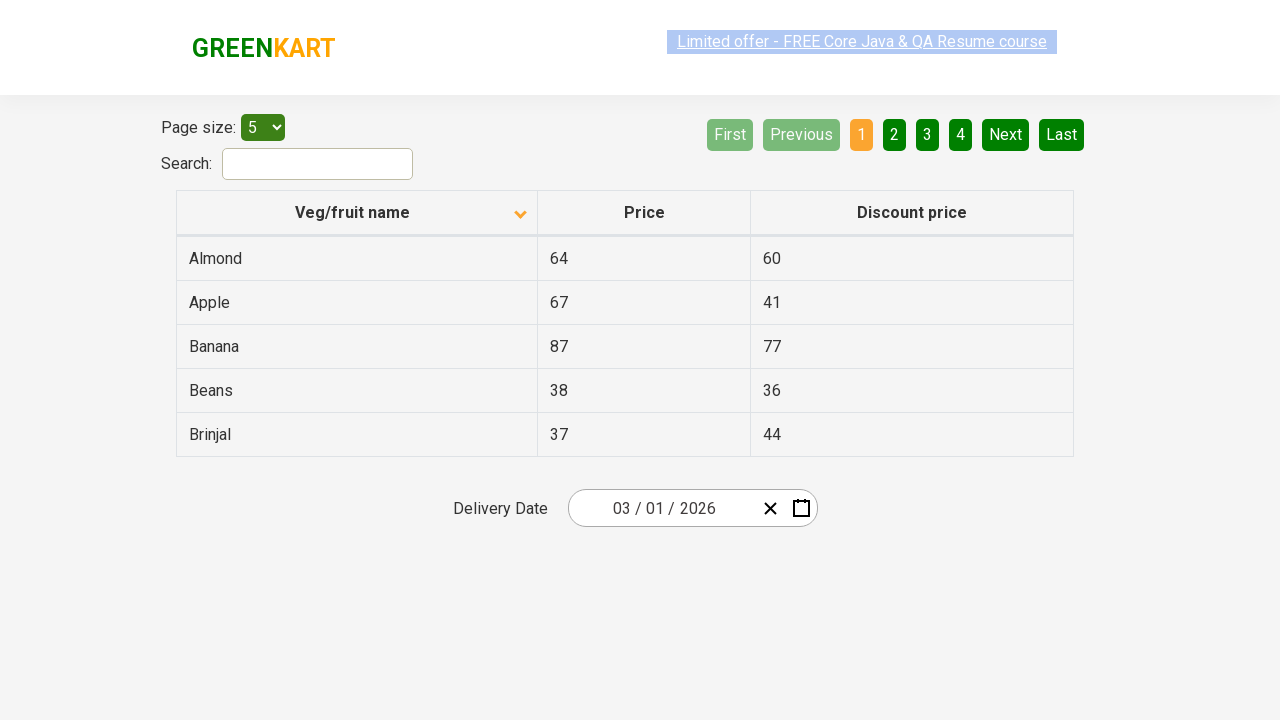

Clicked Next button to navigate to next page at (1006, 134) on [aria-label='Next']
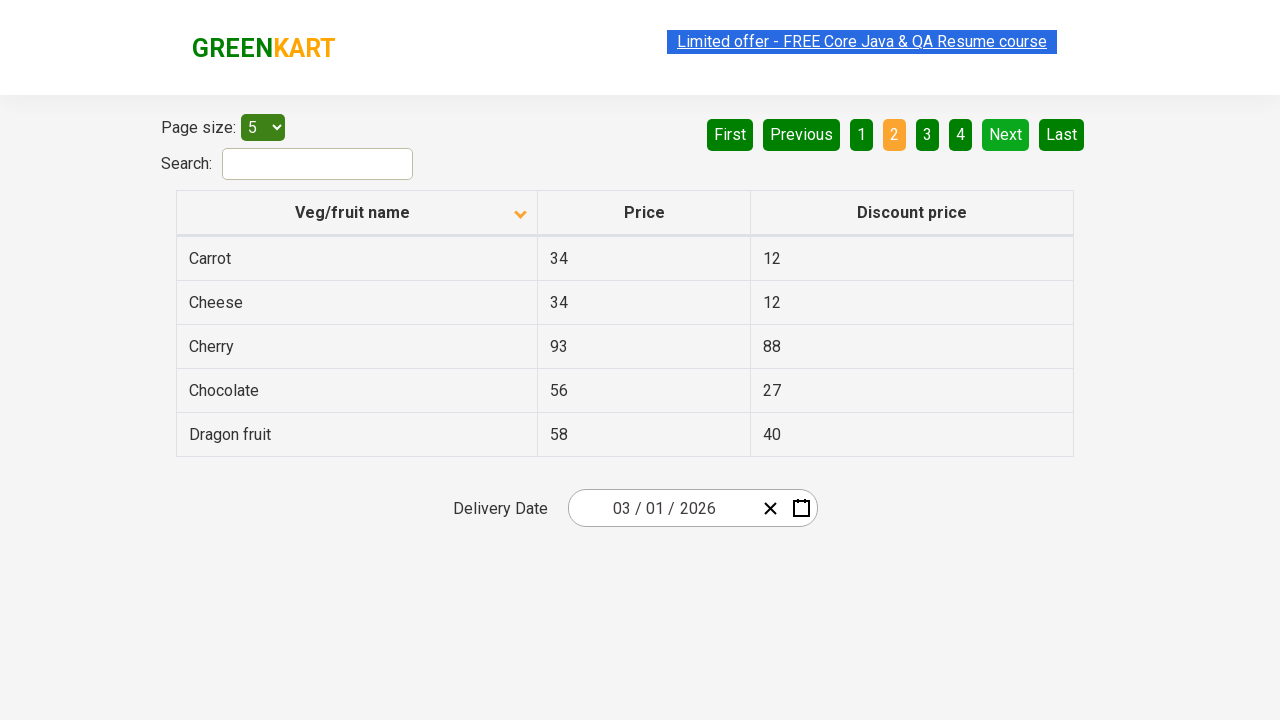

Waited for page content to update
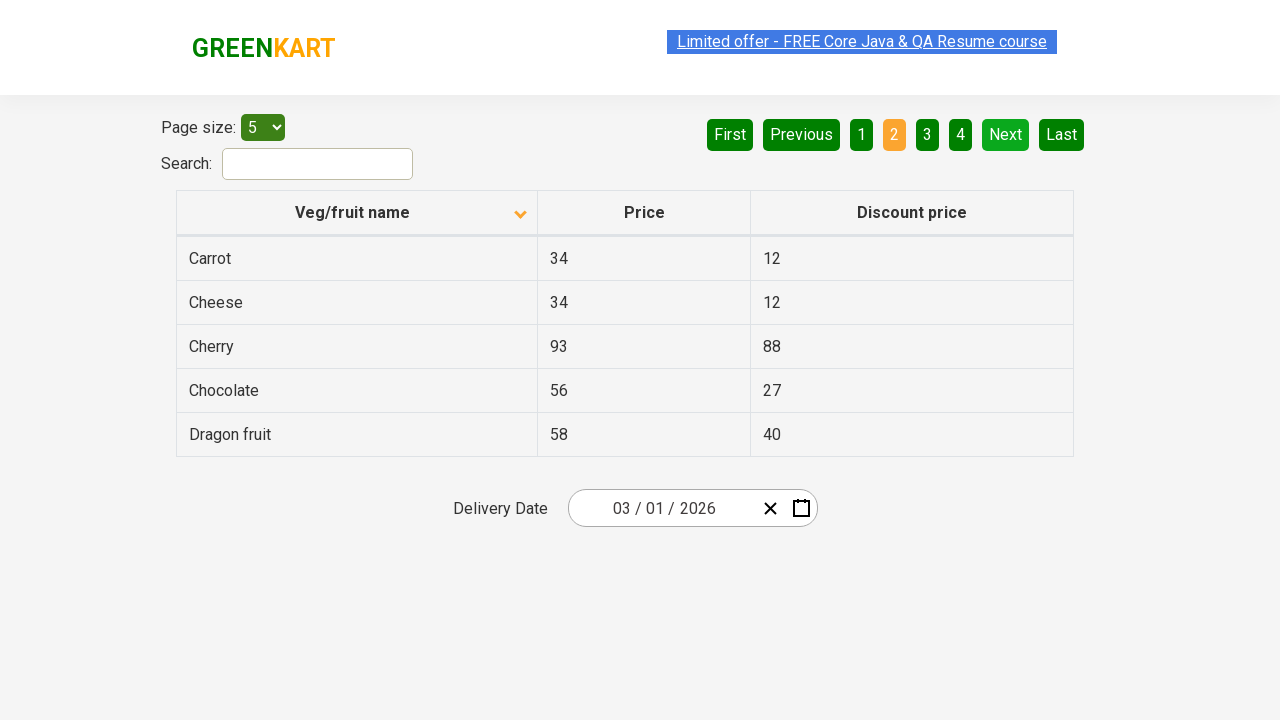

Found 'Cherry' item in current page
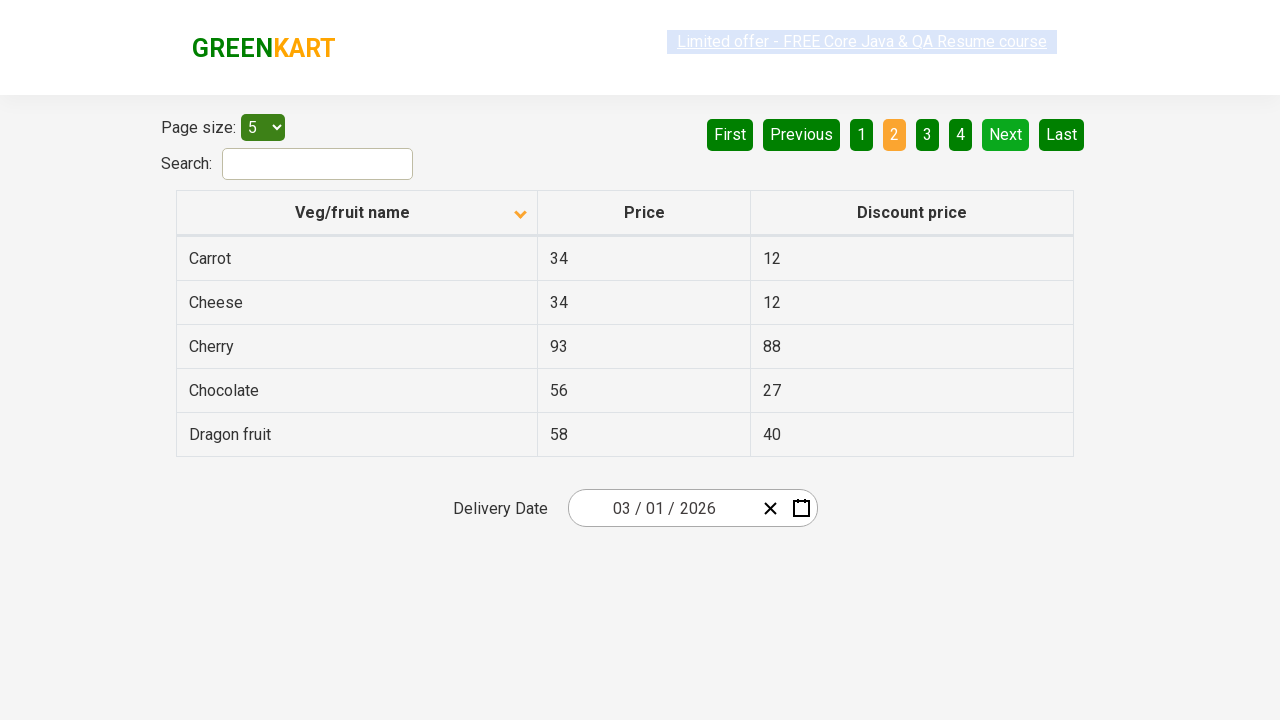

Confirmed that 'Cherry' item was successfully located in the table
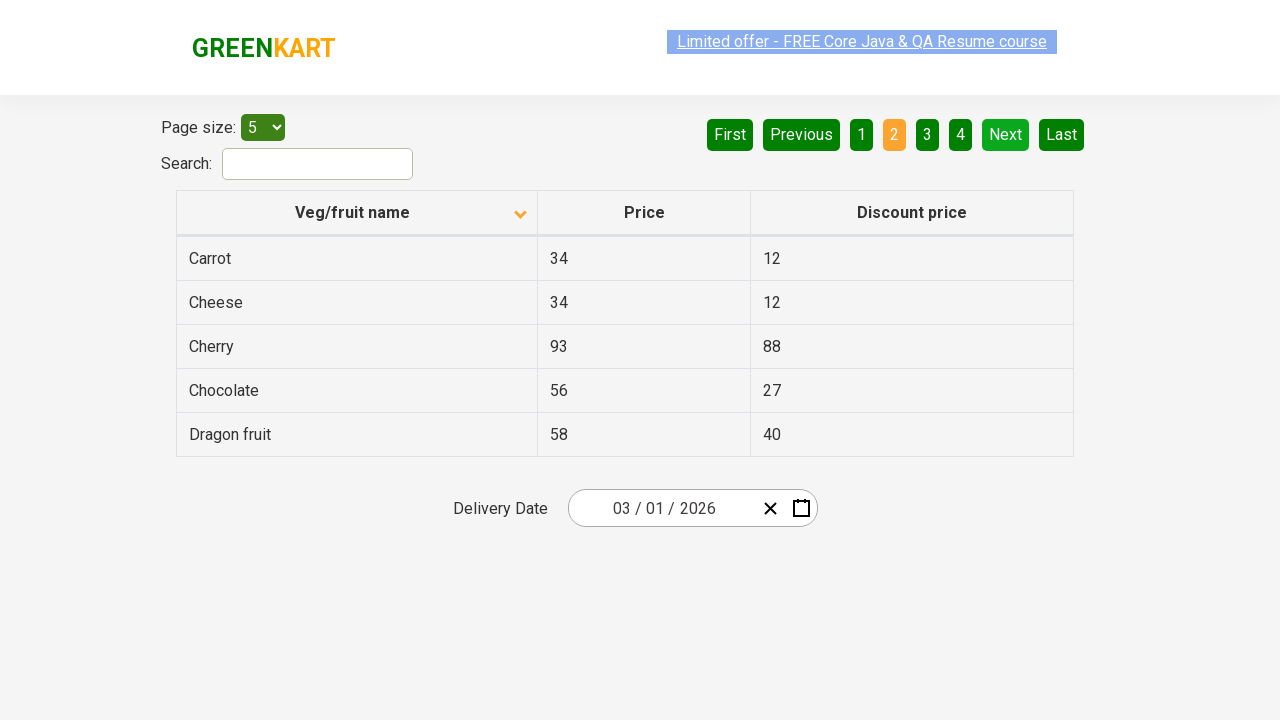

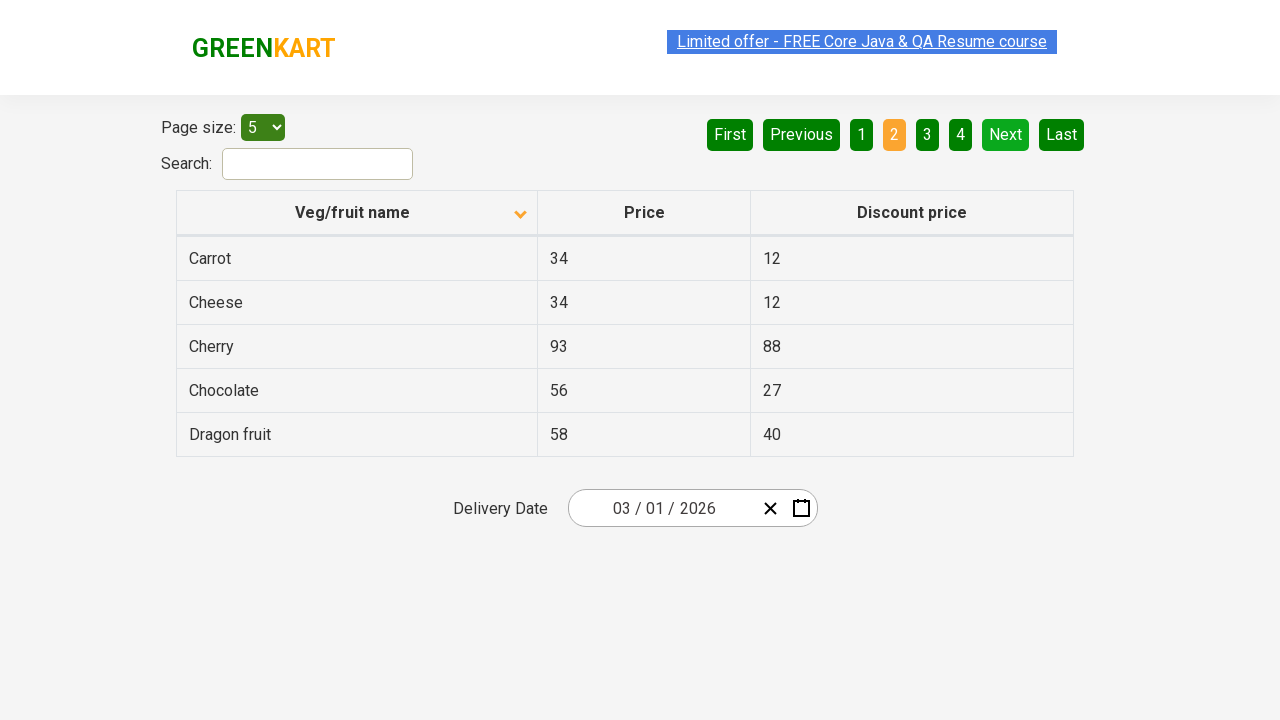